Navigates to the Automation Practice page and verifies that footer links are present on the page.

Starting URL: https://rahulshettyacademy.com/AutomationPractice/

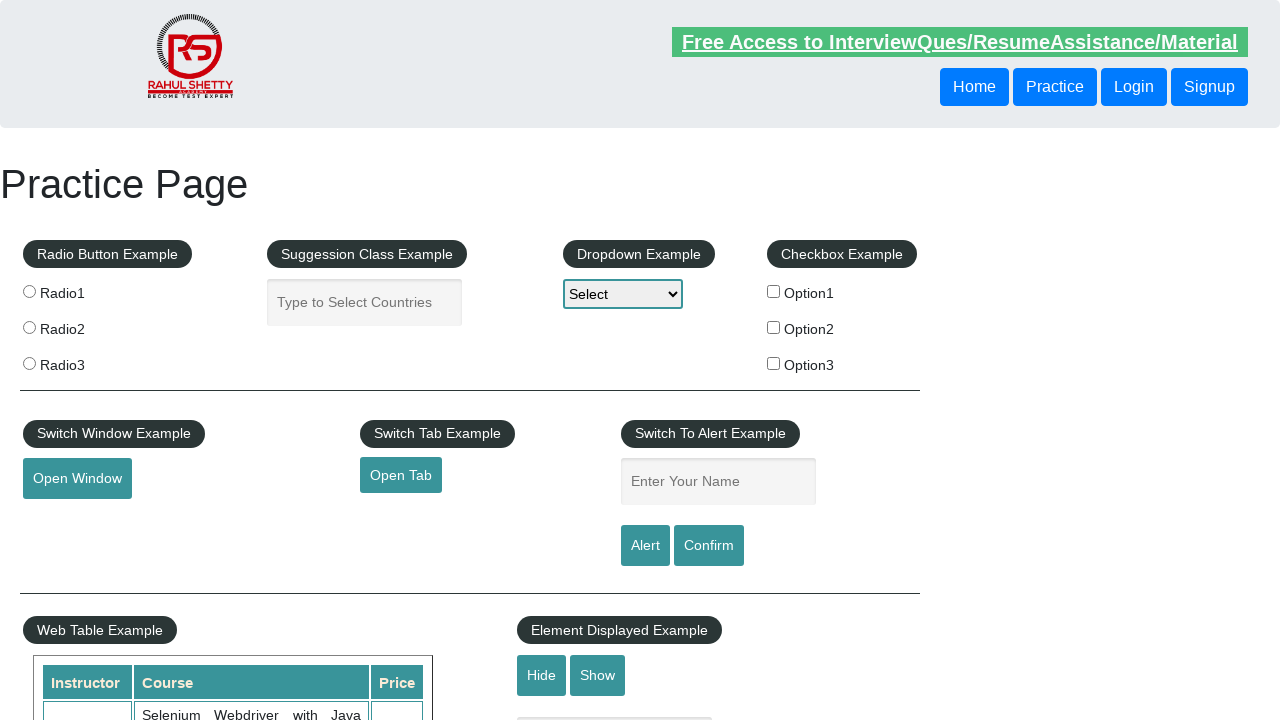

Waited for page to load (domcontentloaded)
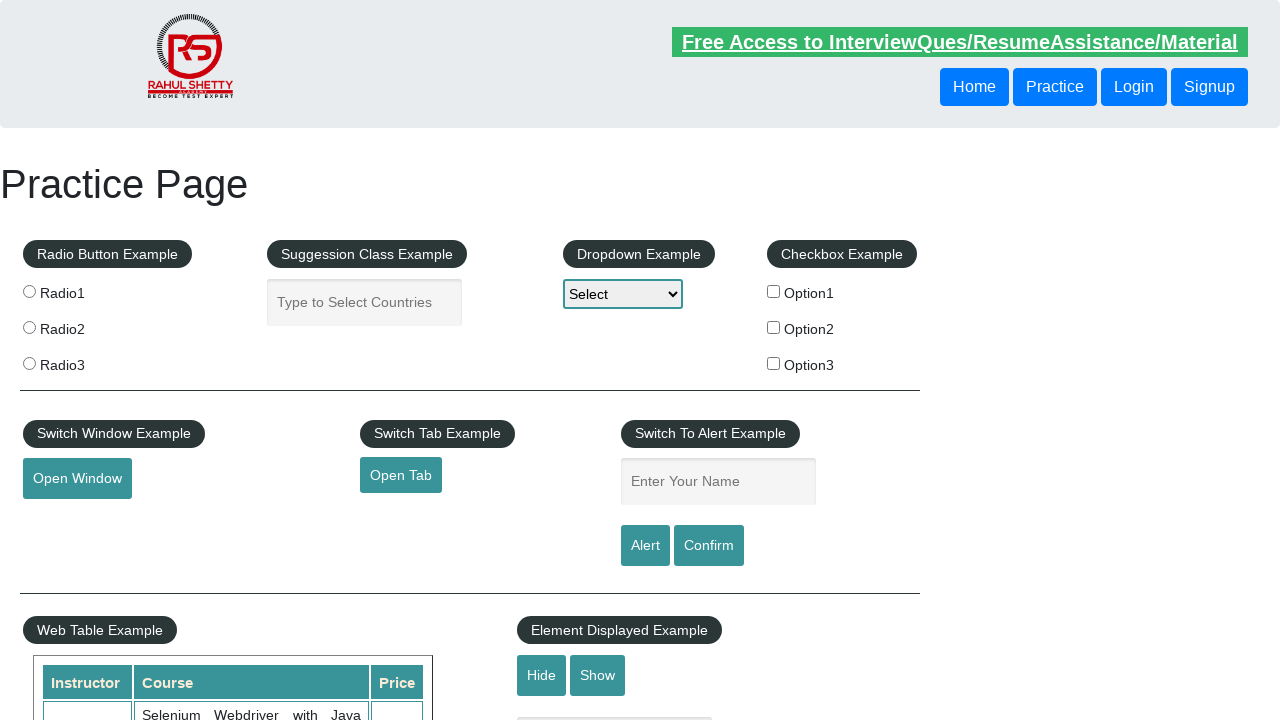

Footer links section loaded and is present
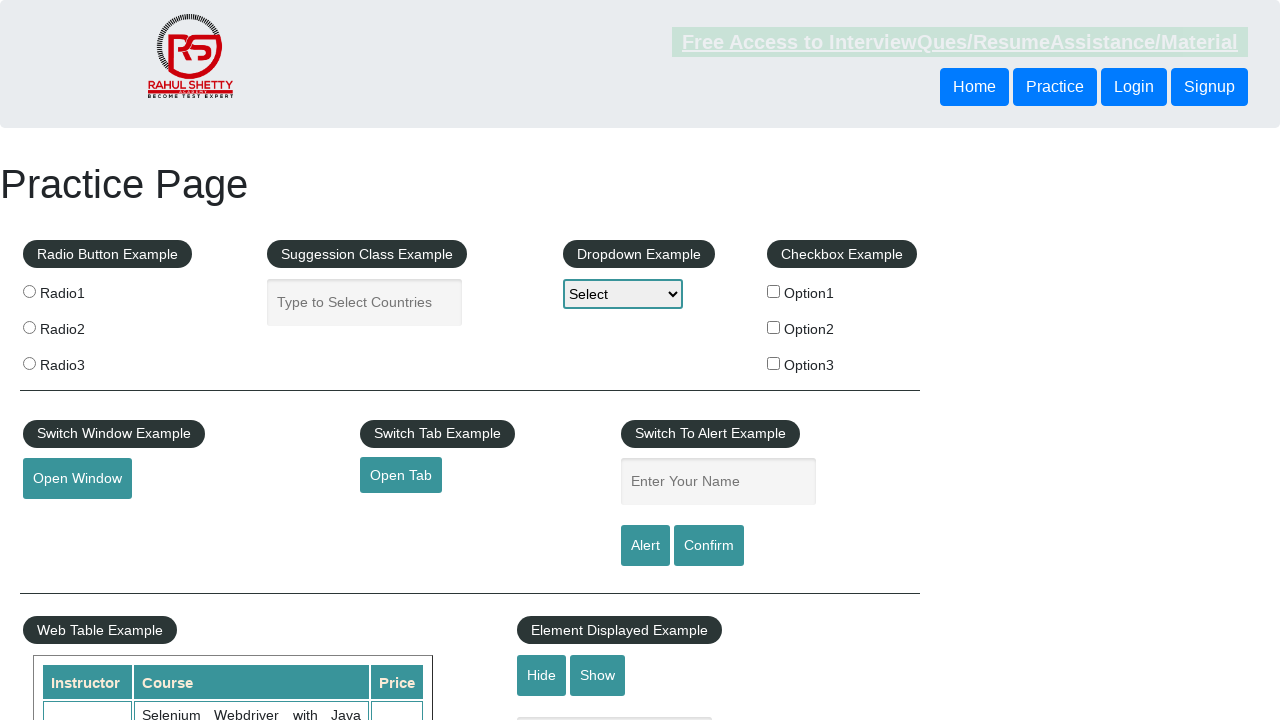

Located all footer links (.gf-li a)
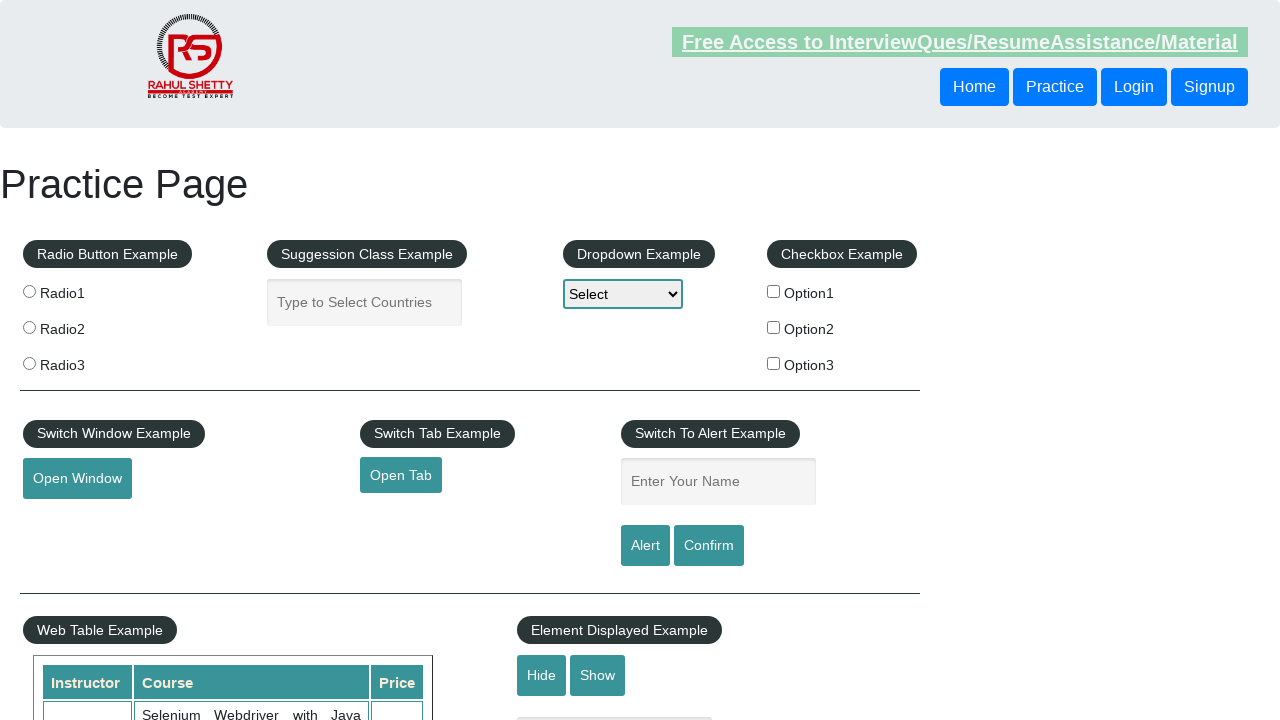

Verified that footer links are present on the page (count > 0)
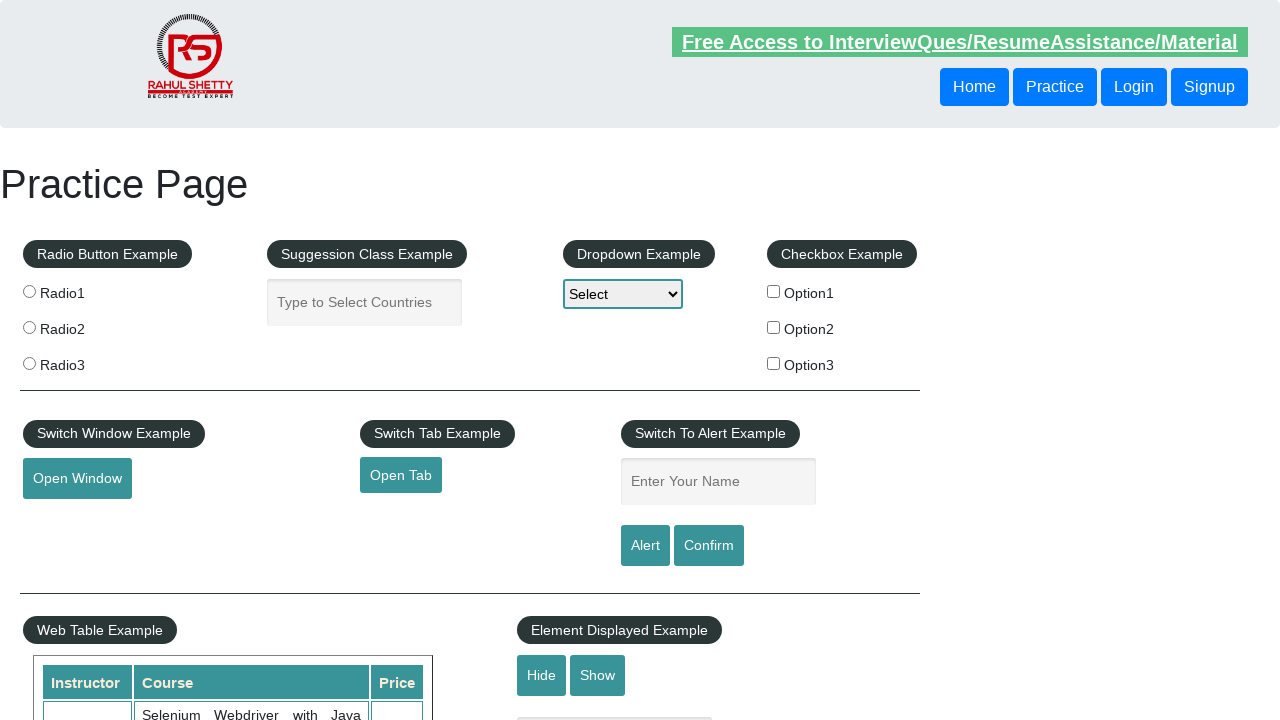

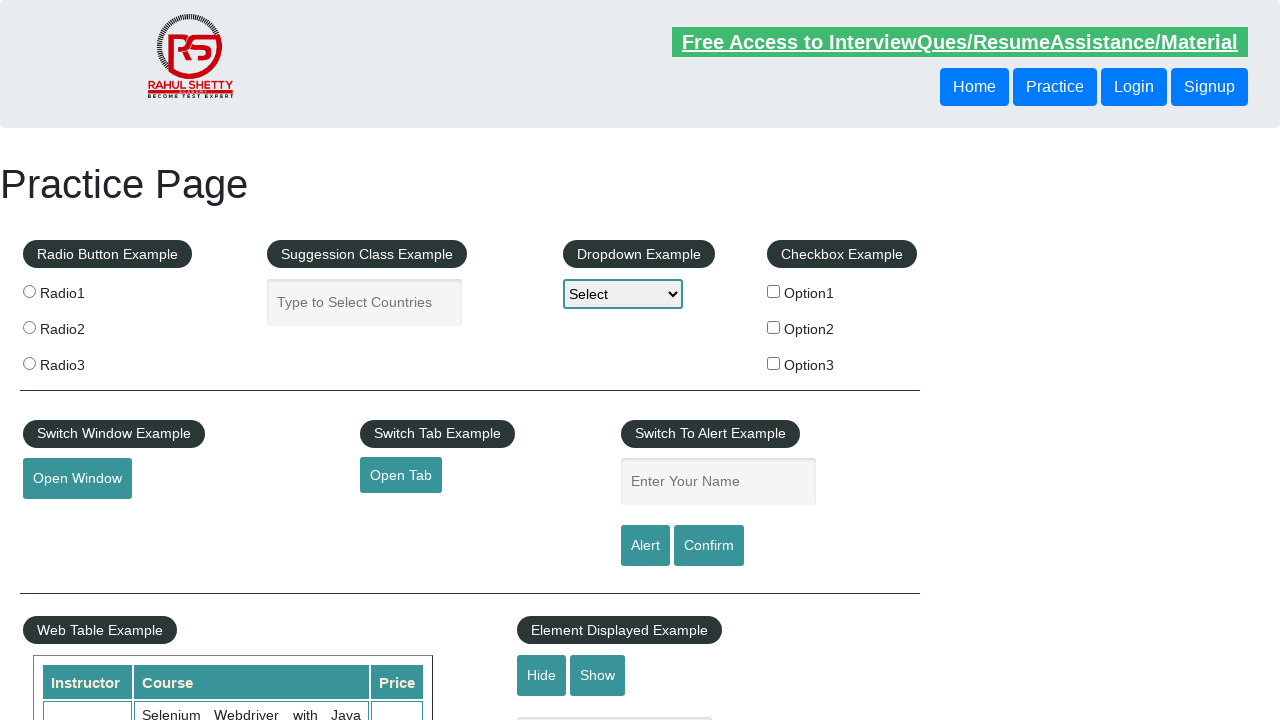